Navigates to Rahul Shetty Academy website and verifies the page loads by checking the page title

Starting URL: https://rahulshettyacademy.com/

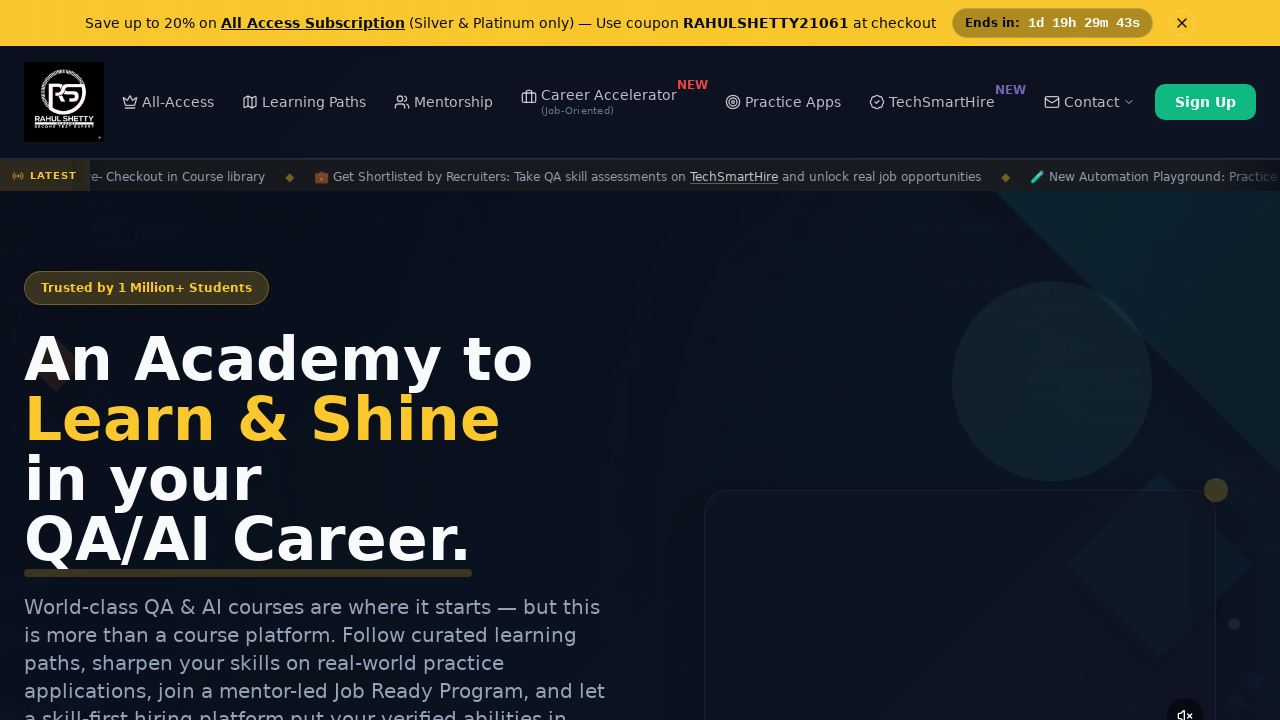

Waited for page to reach domcontentloaded state
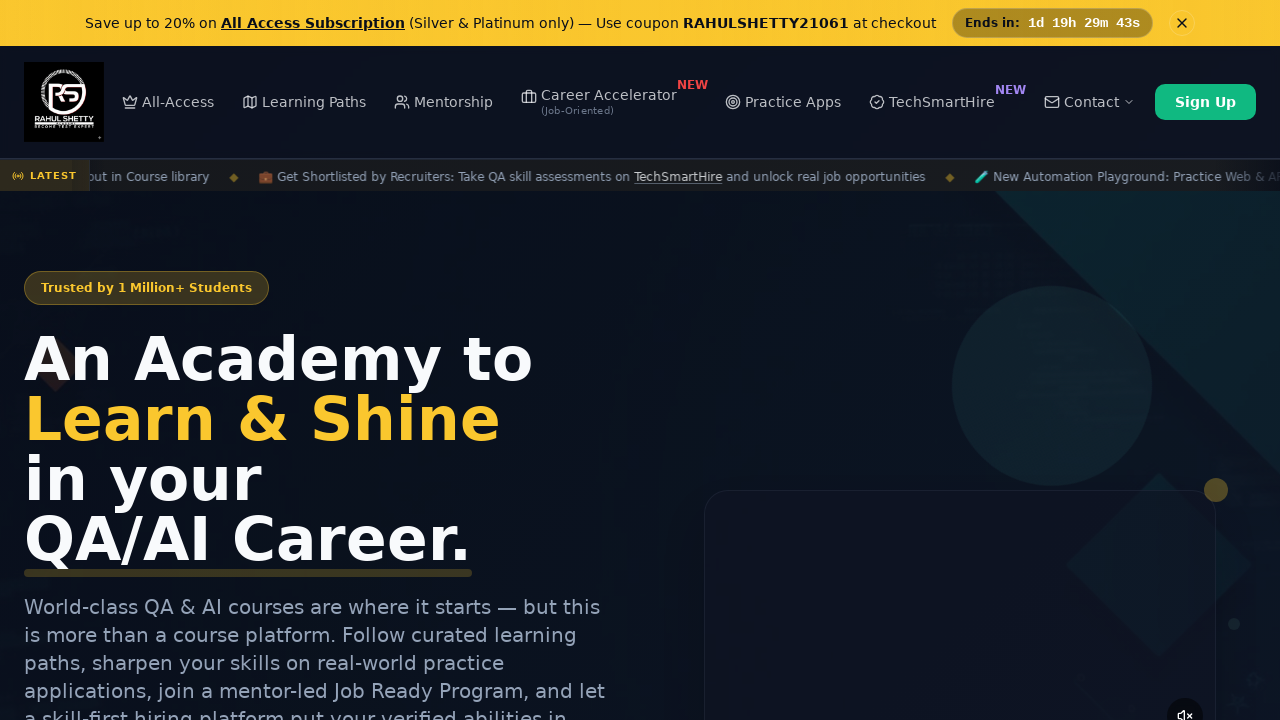

Retrieved page title: Rahul Shetty Academy | QA Automation, Playwright, AI Testing & Online Training
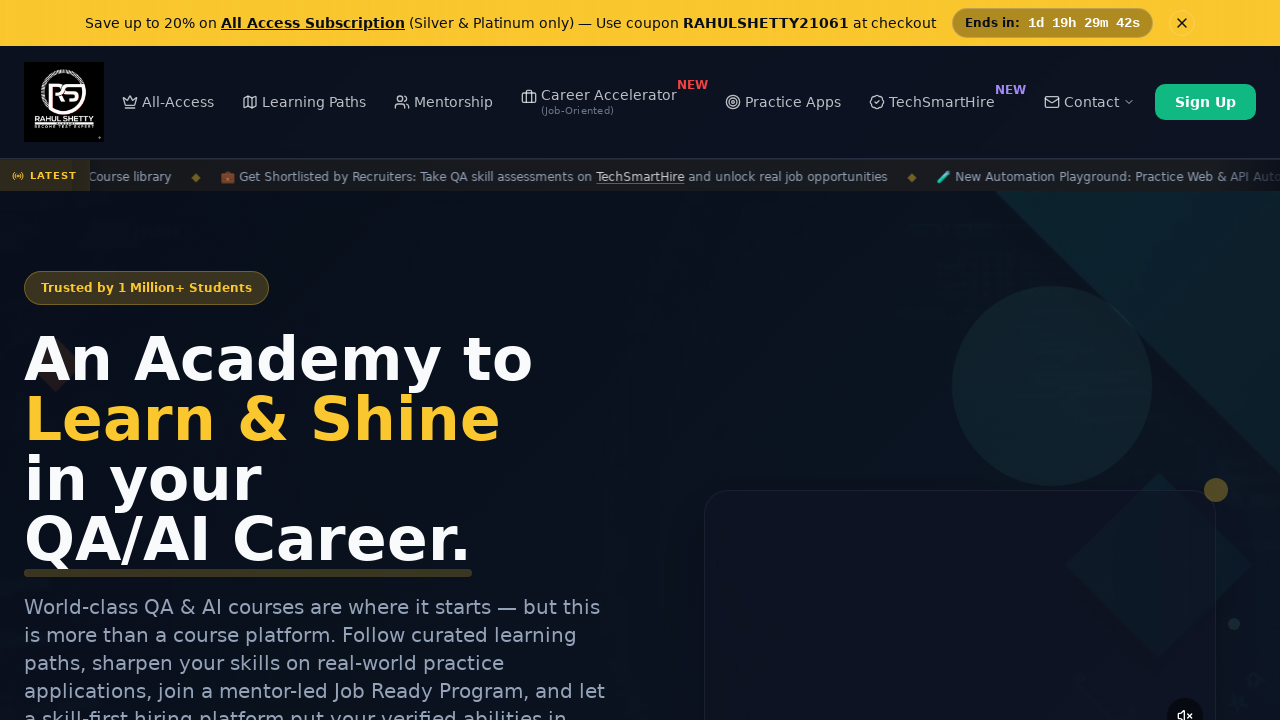

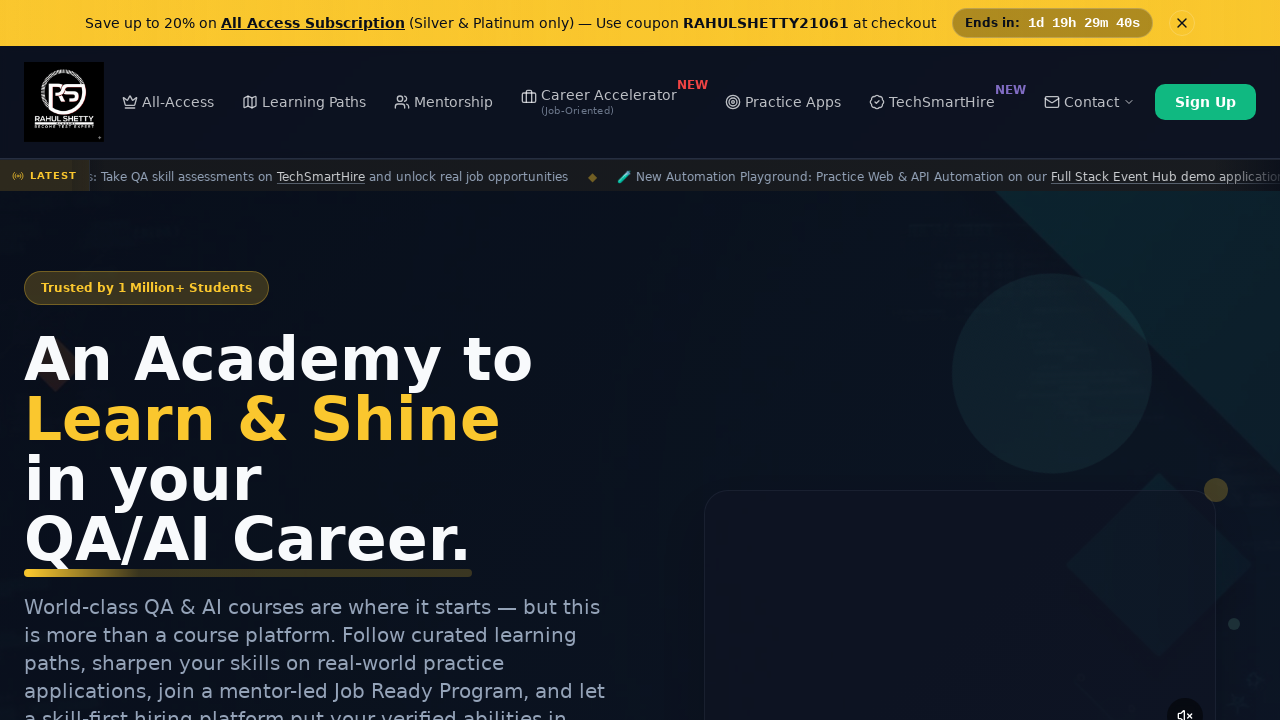